Tests interaction with a disabled text field by using JavaScript to set its value

Starting URL: http://seleniumpractise.blogspot.com/2016/09/how-to-work-with-disable-textbox-or.html

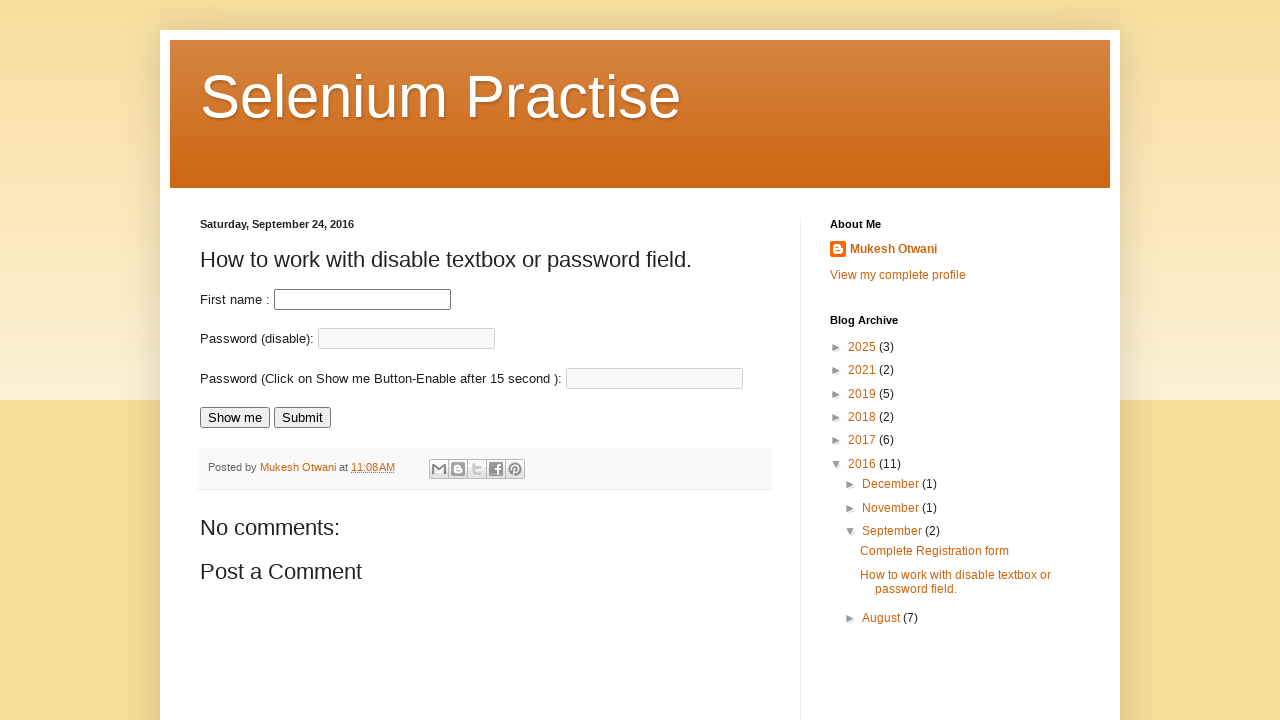

Located the disabled password field
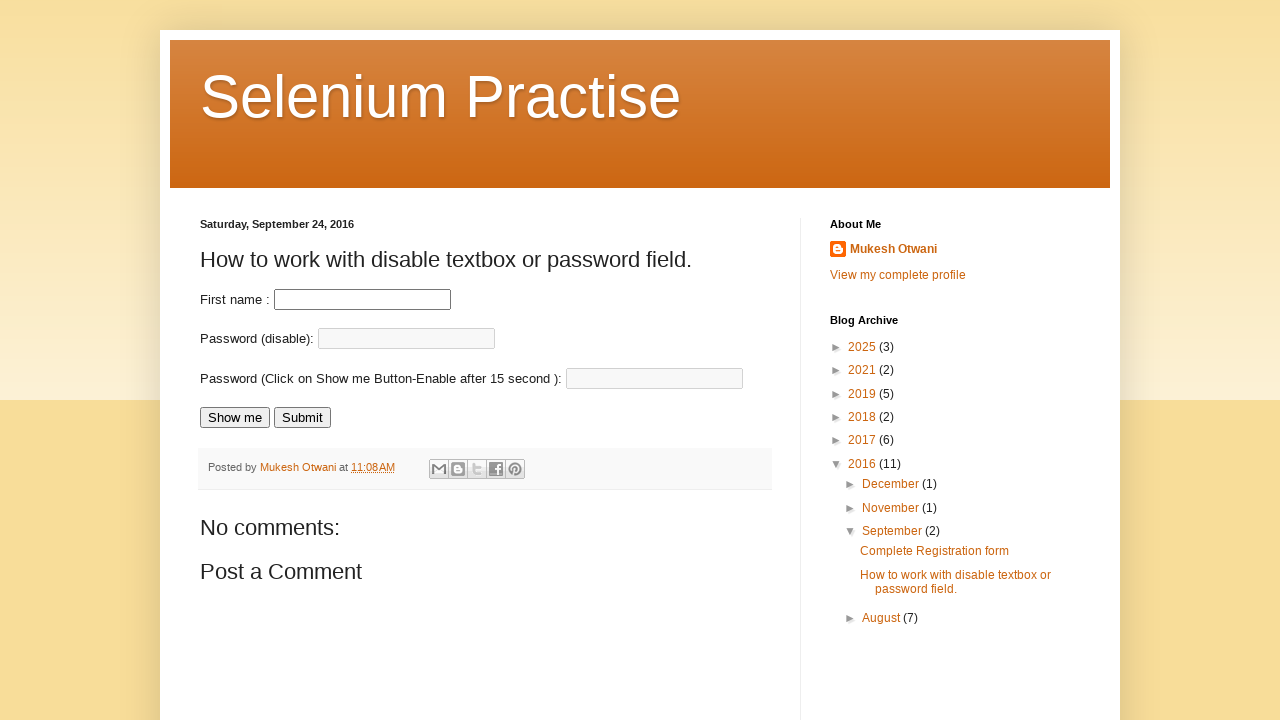

Used JavaScript to set the disabled password field value to 'TestNG'
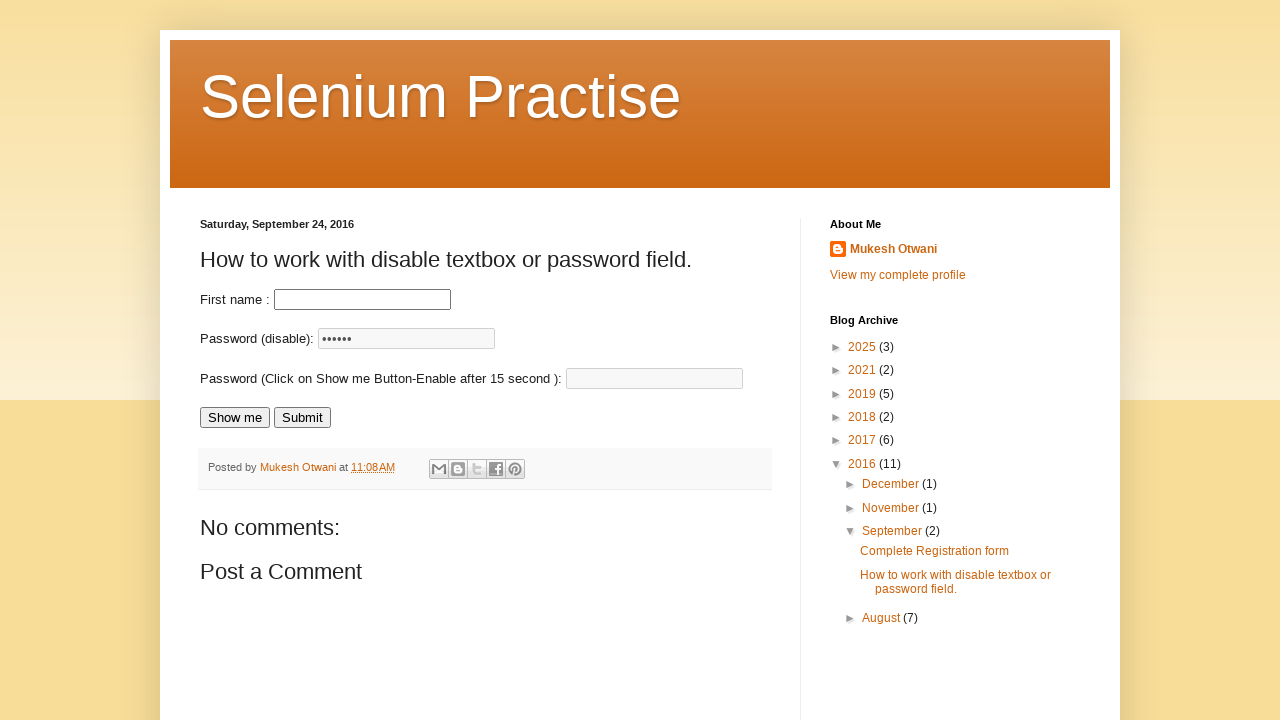

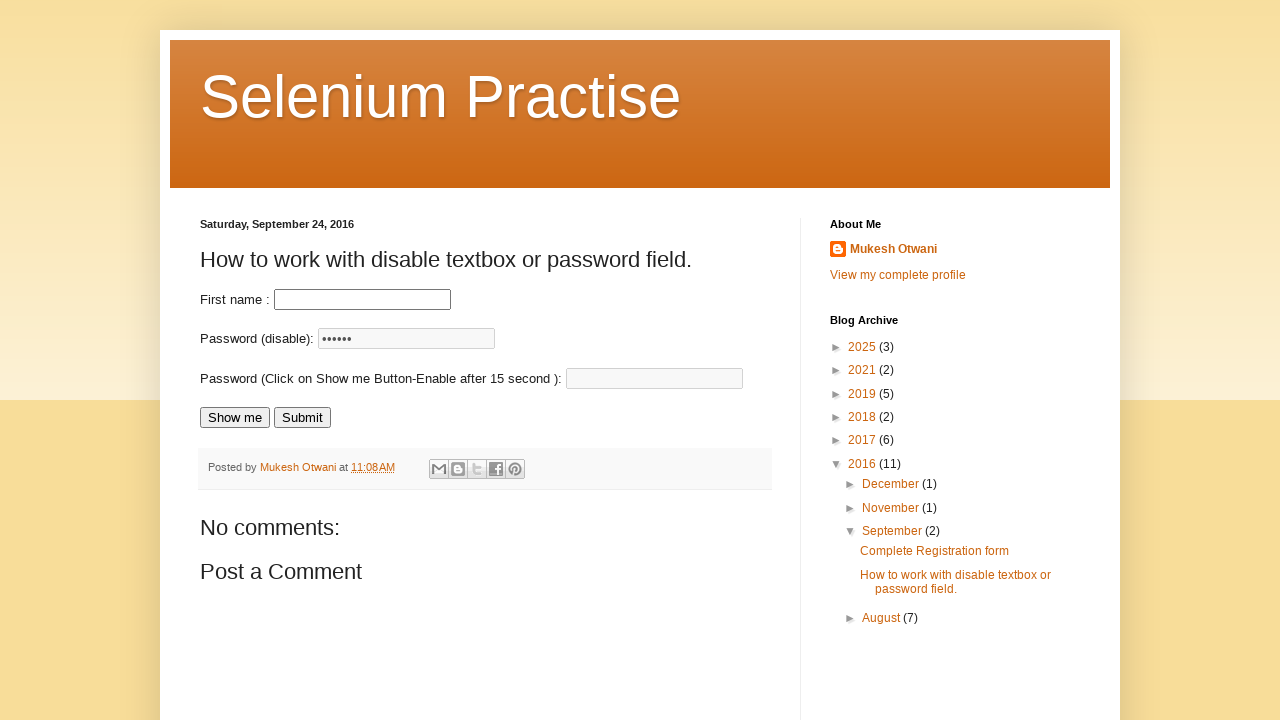